Tests navigation to the Elements section by clicking on the 'elements' text link on the DemoQA homepage

Starting URL: https://demoqa.com/

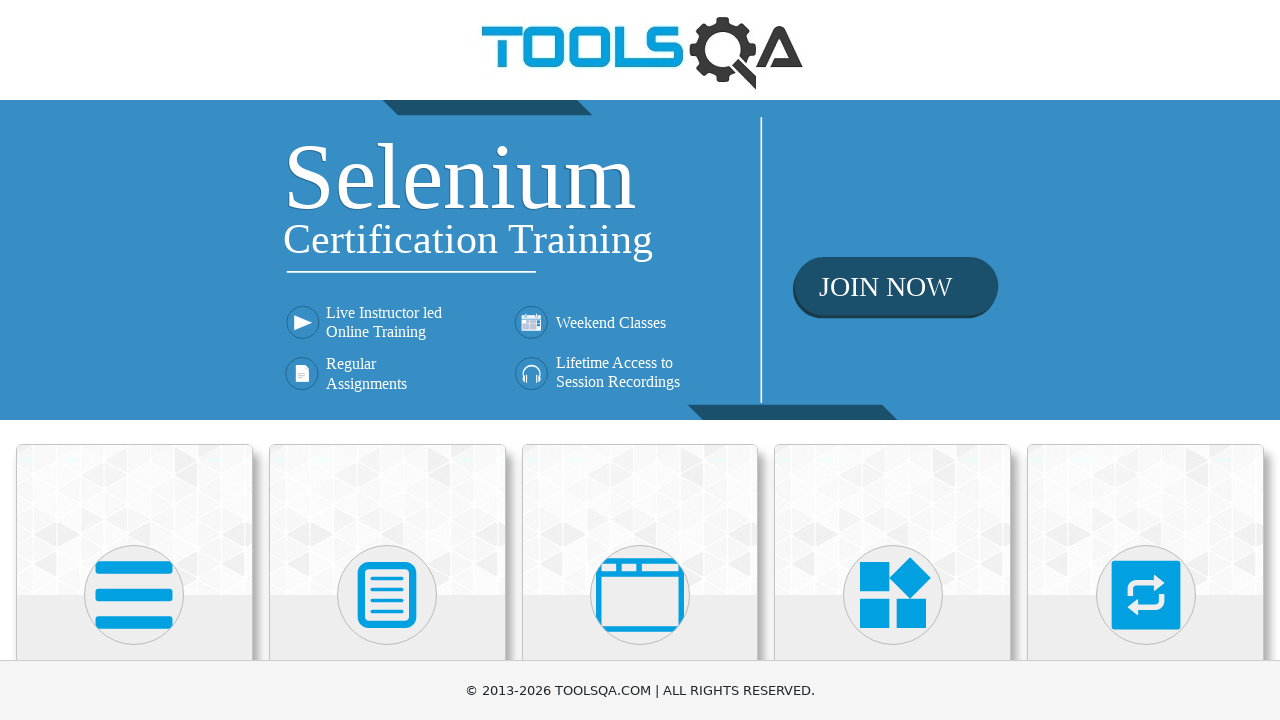

Clicked on 'elements' text link to navigate to Elements section at (134, 360) on internal:text="elements"i
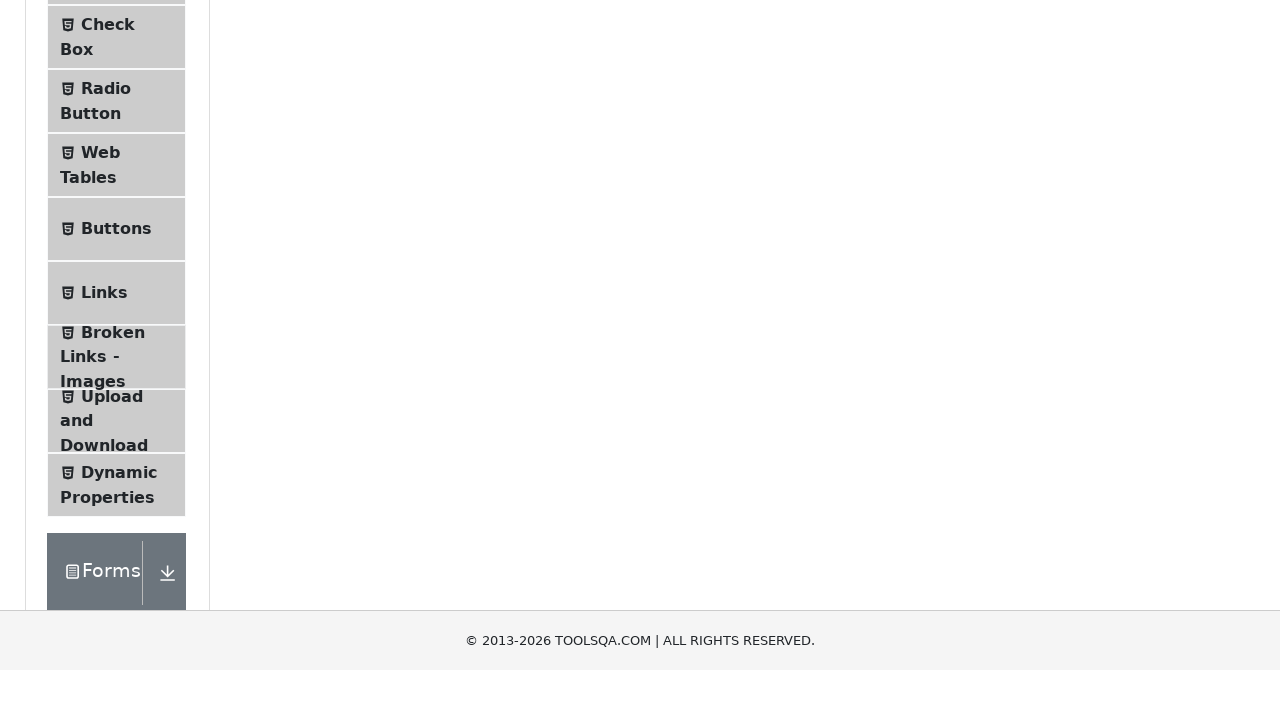

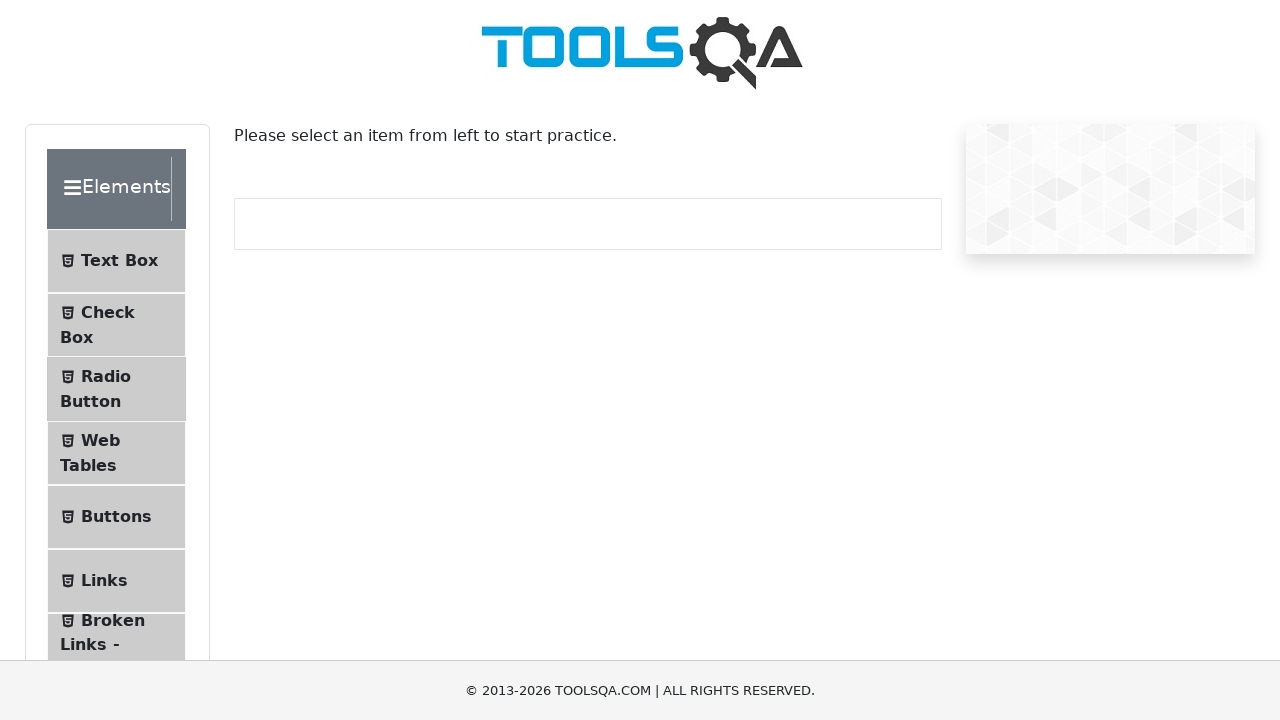